Tests filling out a practice form by entering first name, last name, email, selecting gender, and inputting mobile number on the DemoQA automation practice form.

Starting URL: https://demoqa.com/automation-practice-form

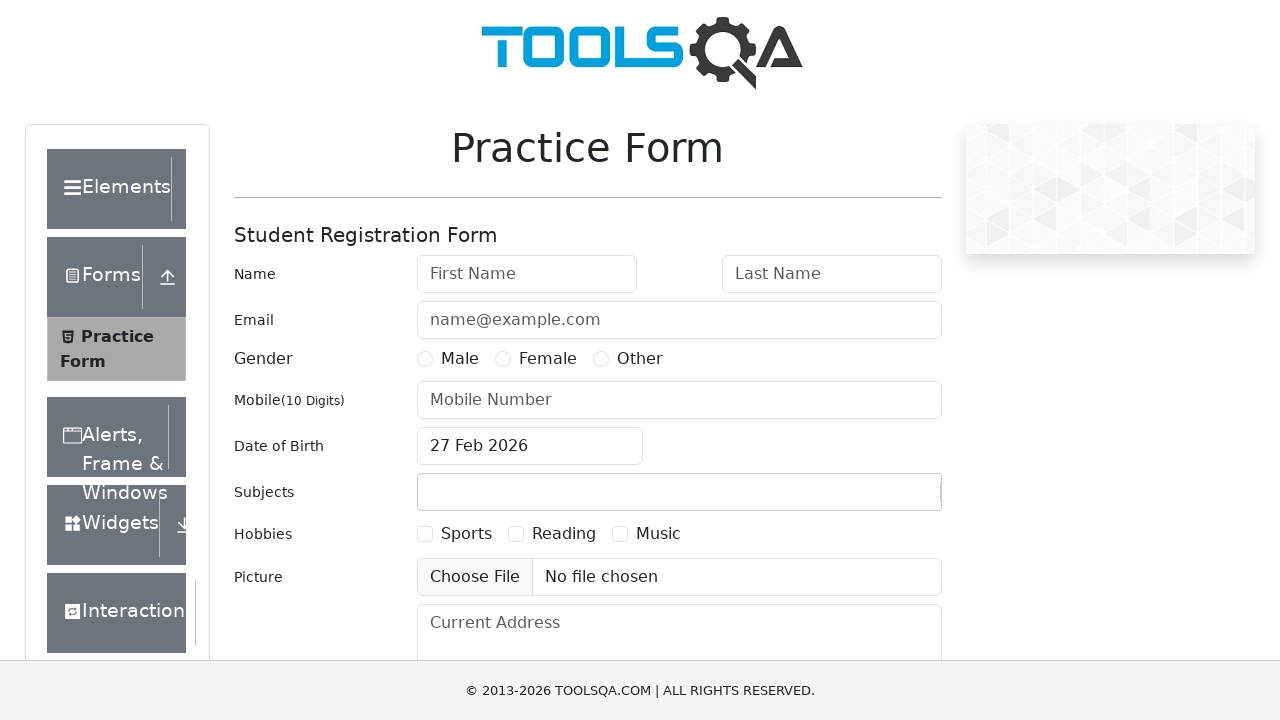

Filled first name field with 'Jhon' on input#firstName
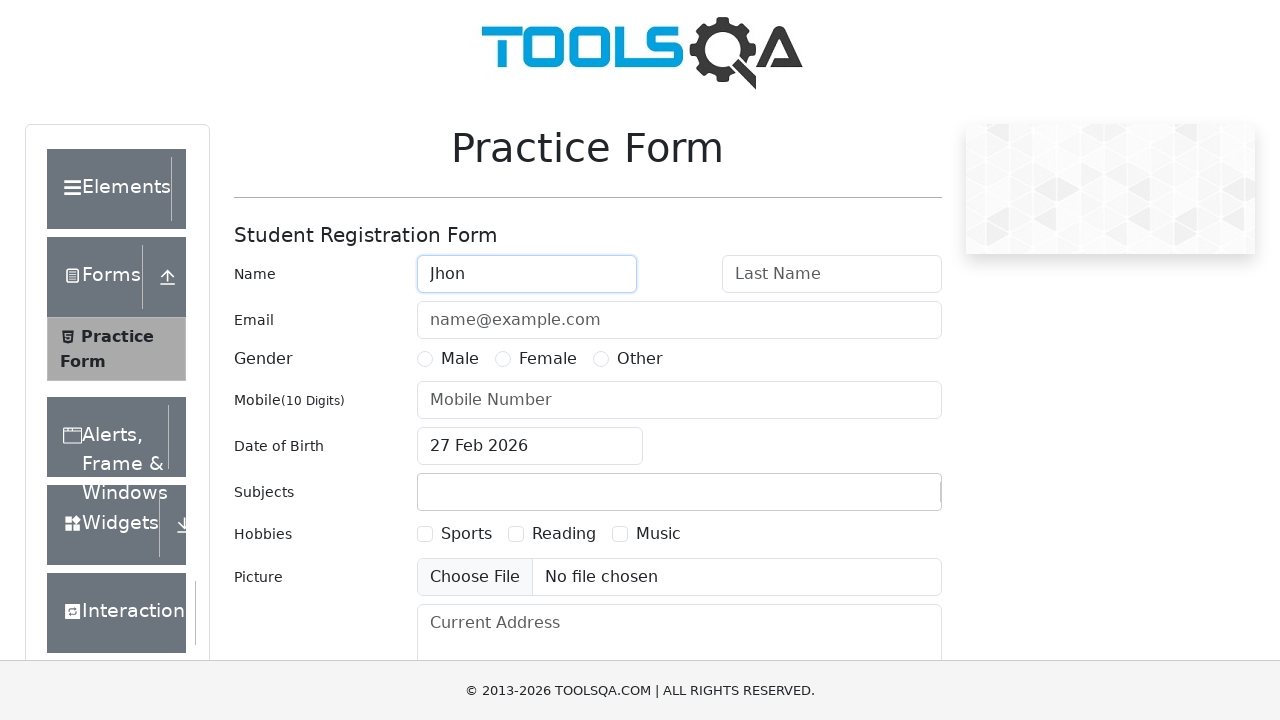

Filled last name field with 'Doe' on input#lastName
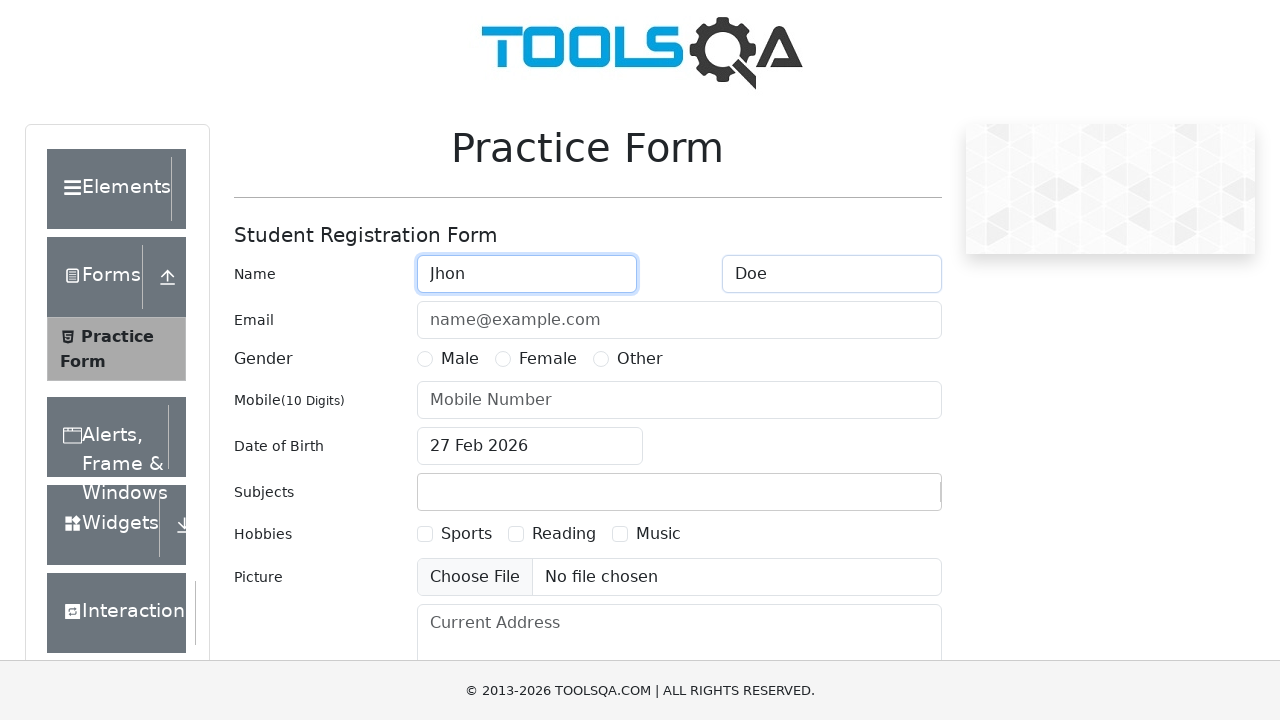

Filled email field with 'jhon.doe@gmail.com' on input#userEmail
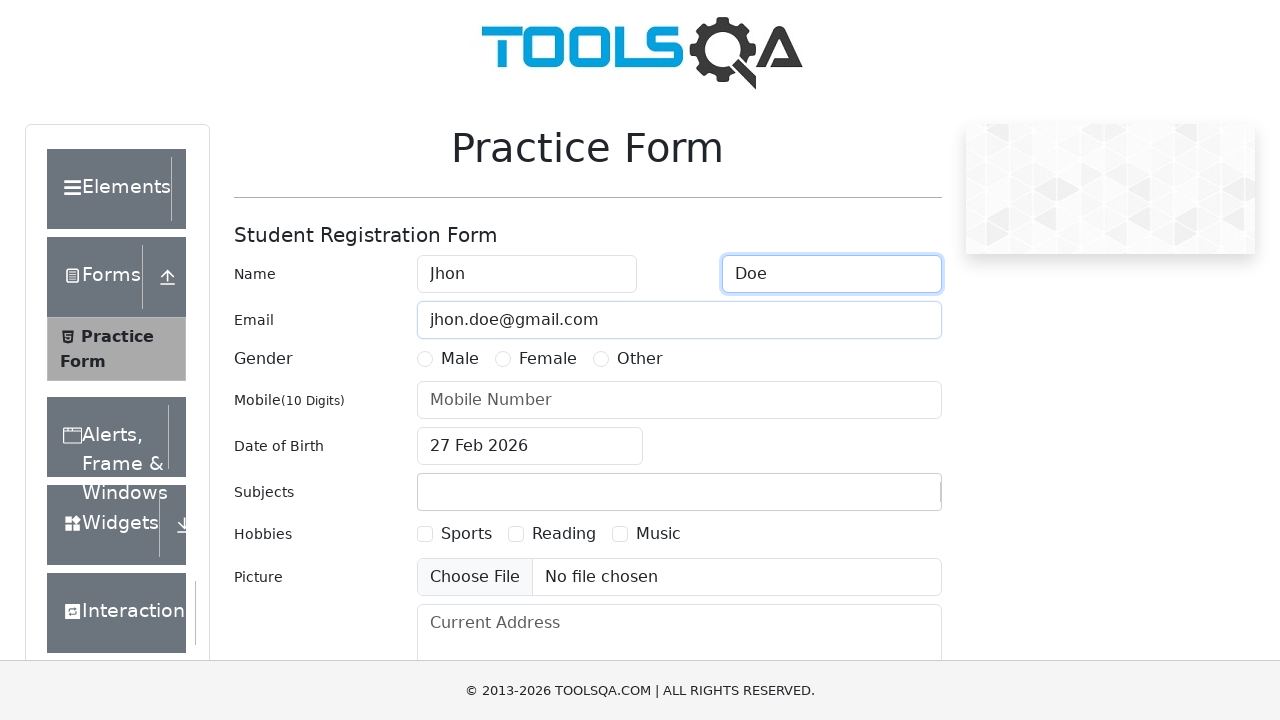

Selected 'Male' gender option at (460, 359) on label:has-text('Male')
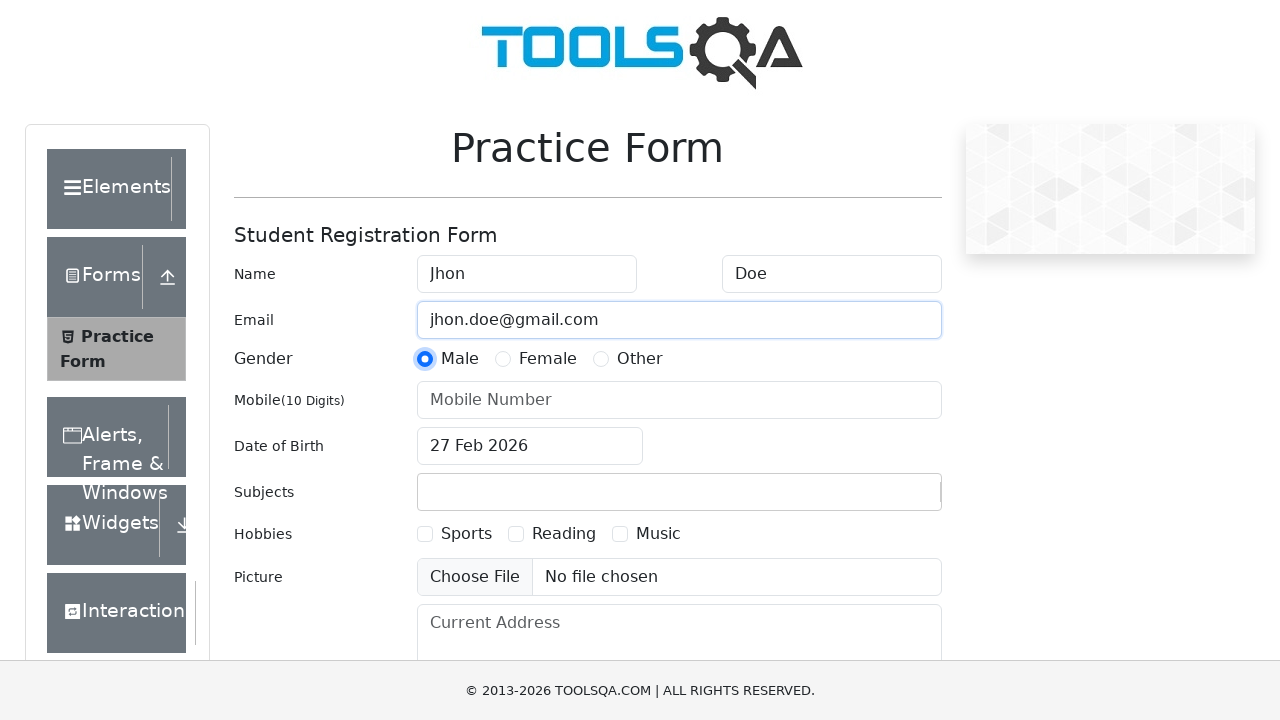

Filled mobile number field with '081908754411' on input#userNumber
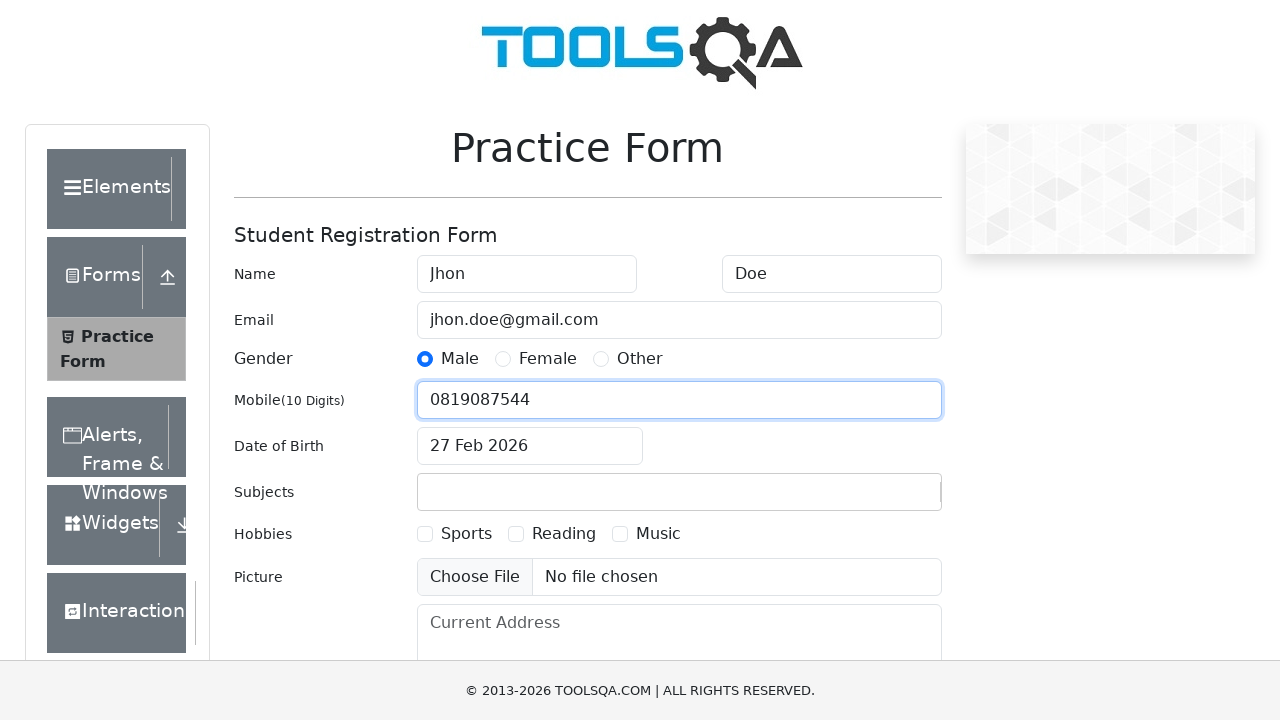

Form is ready - first name field confirmed to be present
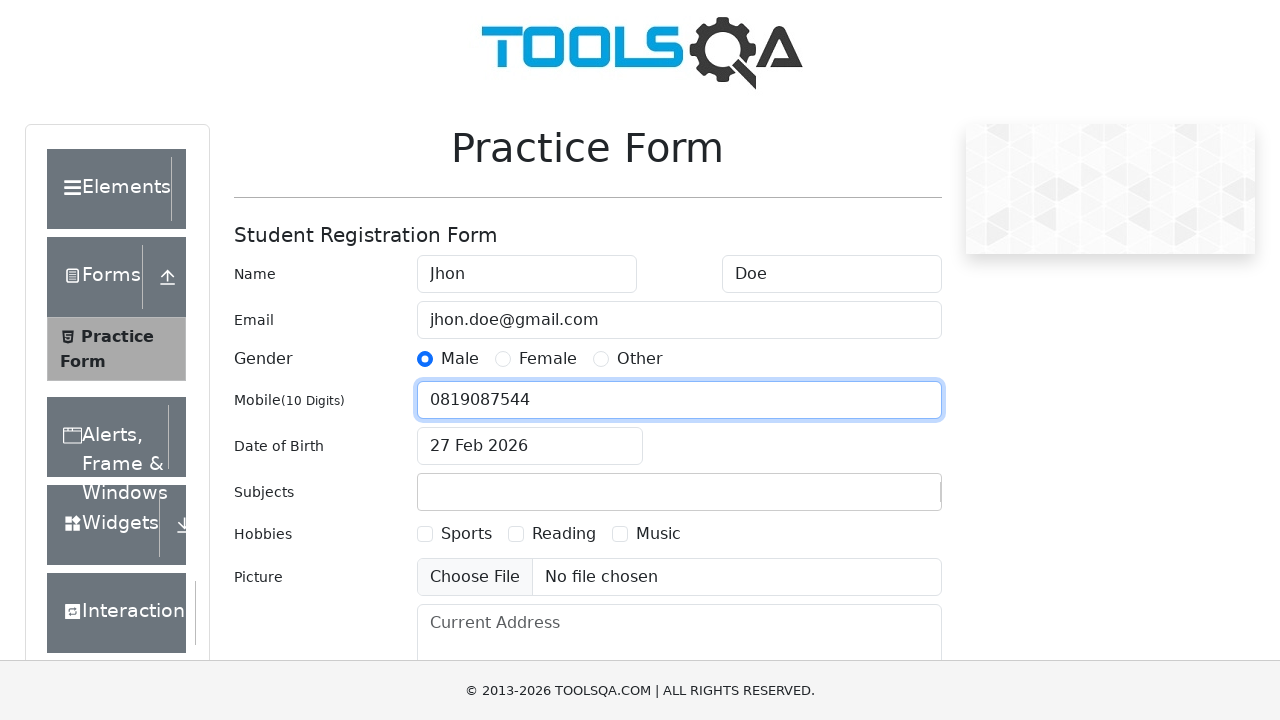

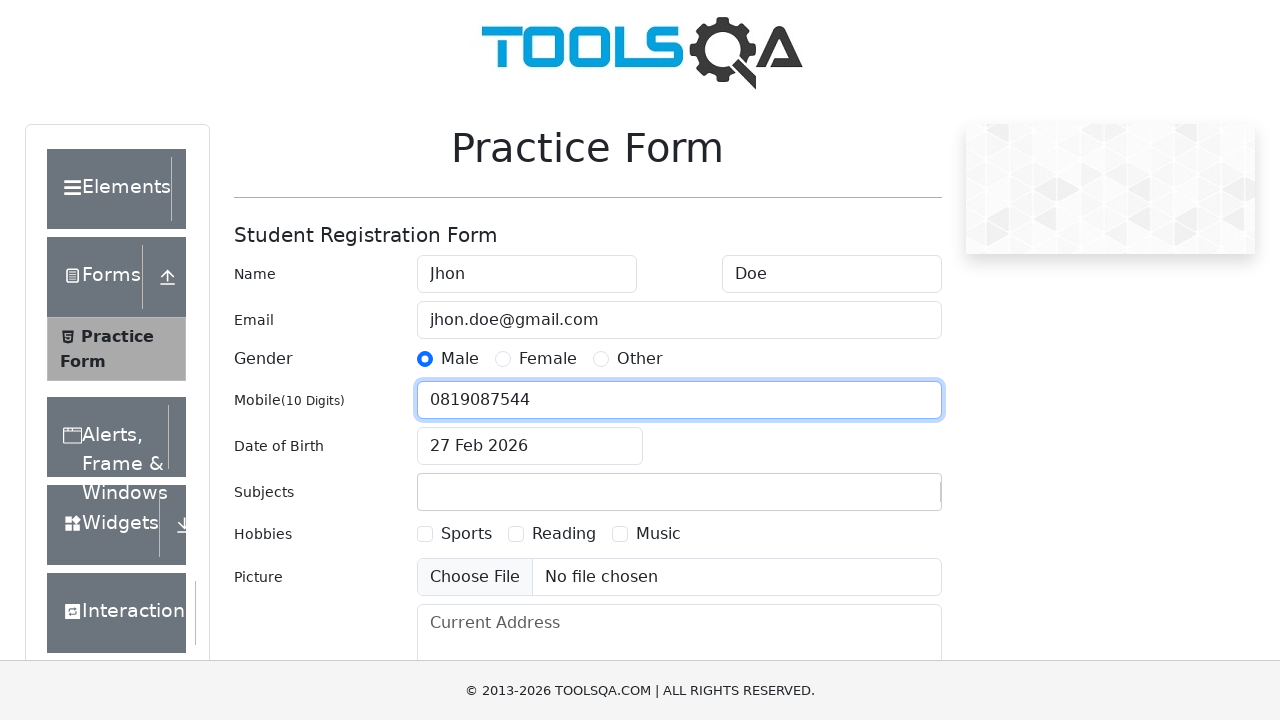